Tests keyboard actions on a text comparison website by typing text in the first input, selecting all (Ctrl+A), copying (Ctrl+C), tabbing to the second input, and pasting (Ctrl+V).

Starting URL: https://text-compare.com/

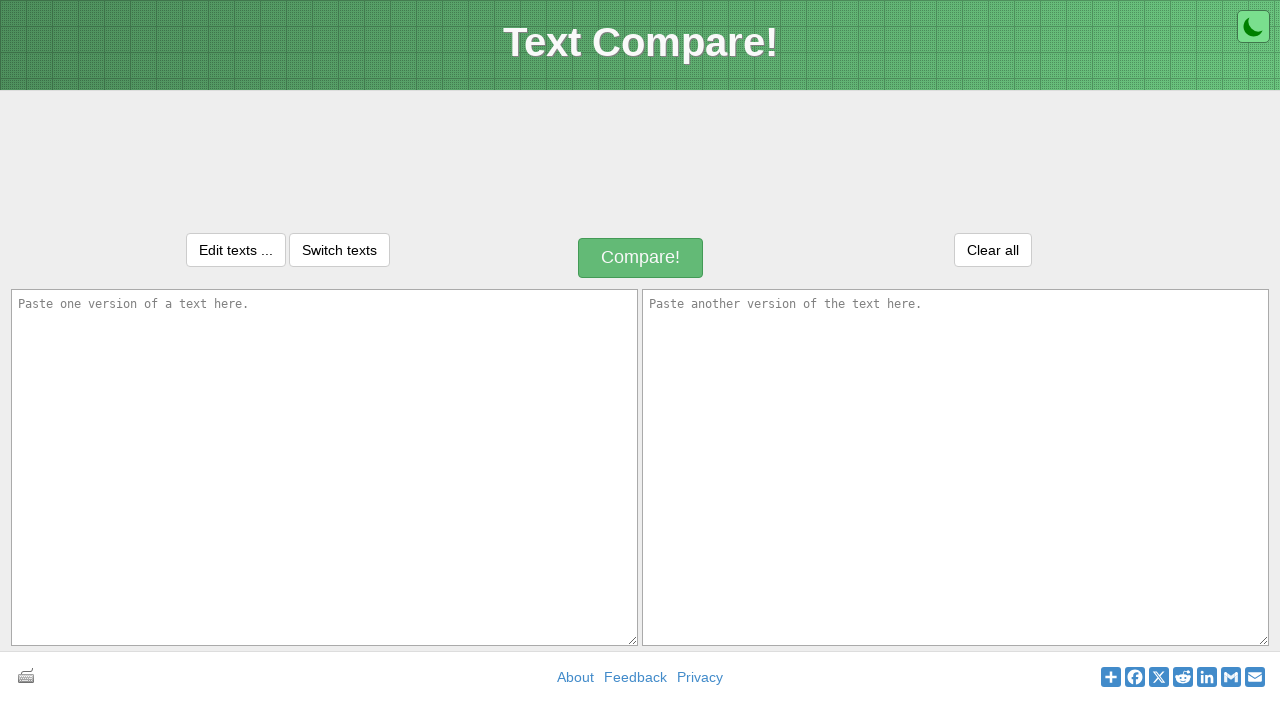

Filled first text input with 'vivan' on #inputText1
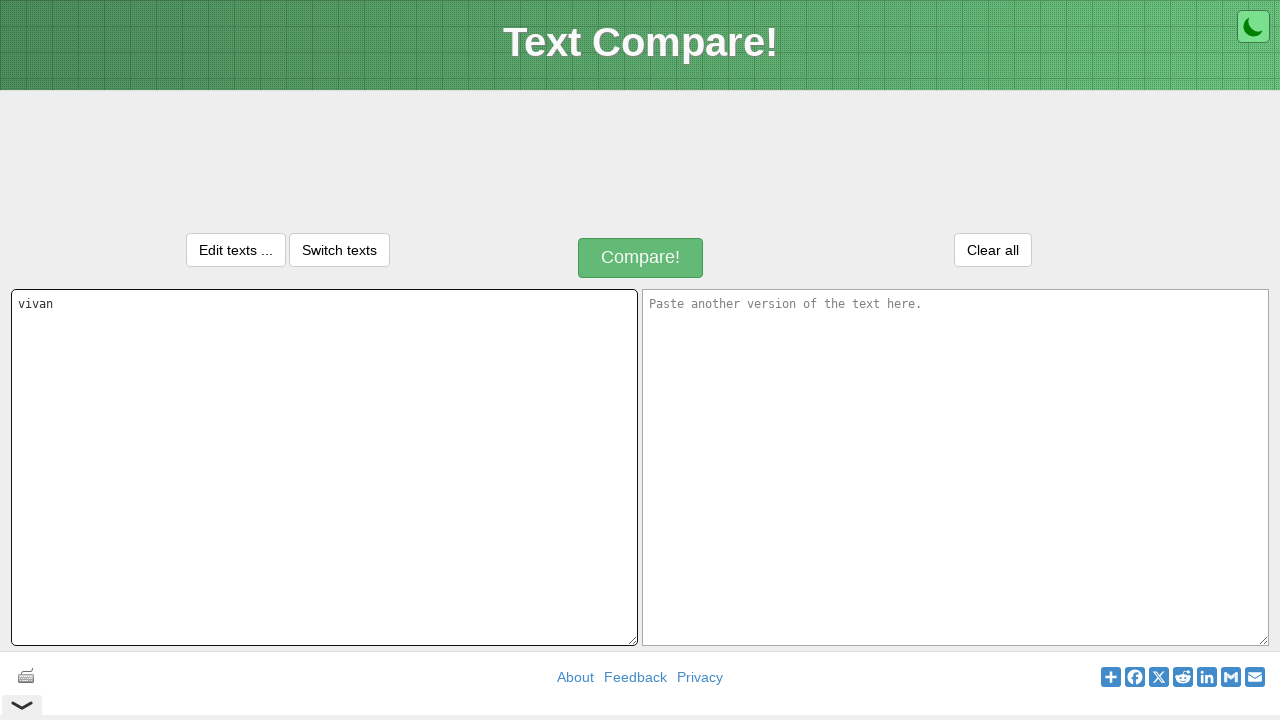

Clicked on first text input to ensure focus at (324, 467) on #inputText1
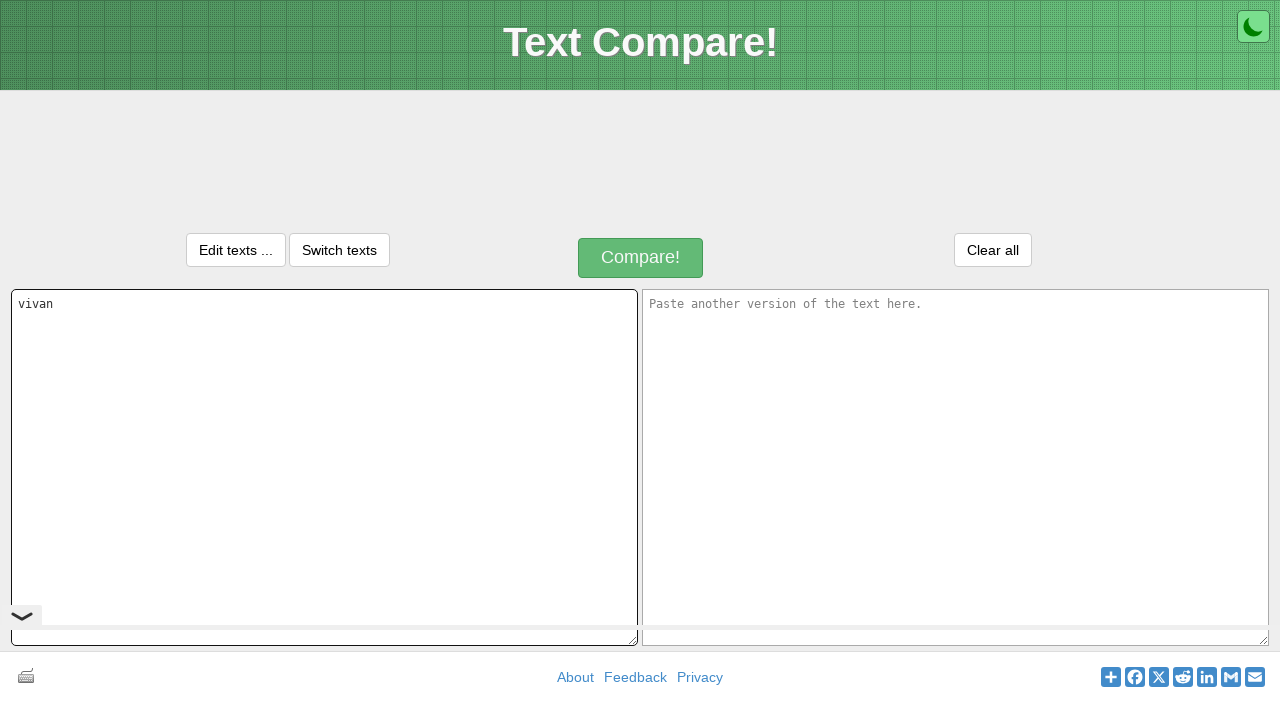

Selected all text in first input (Ctrl+A)
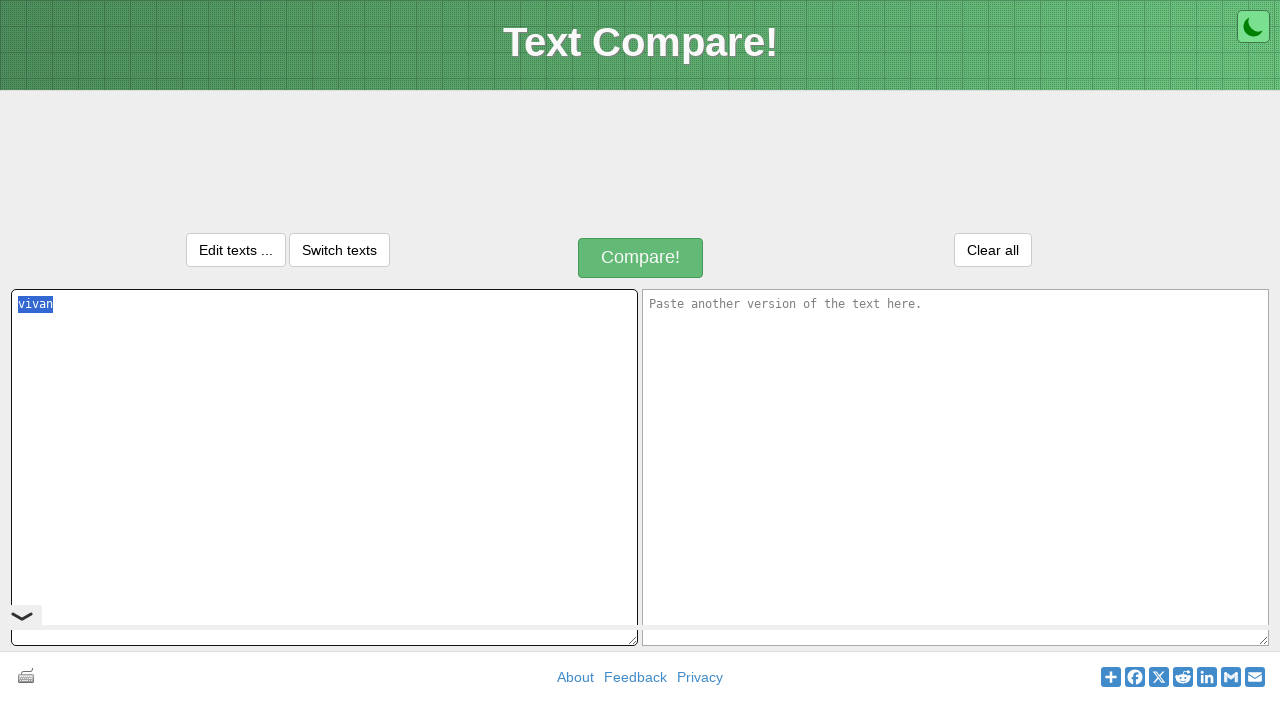

Copied selected text (Ctrl+C)
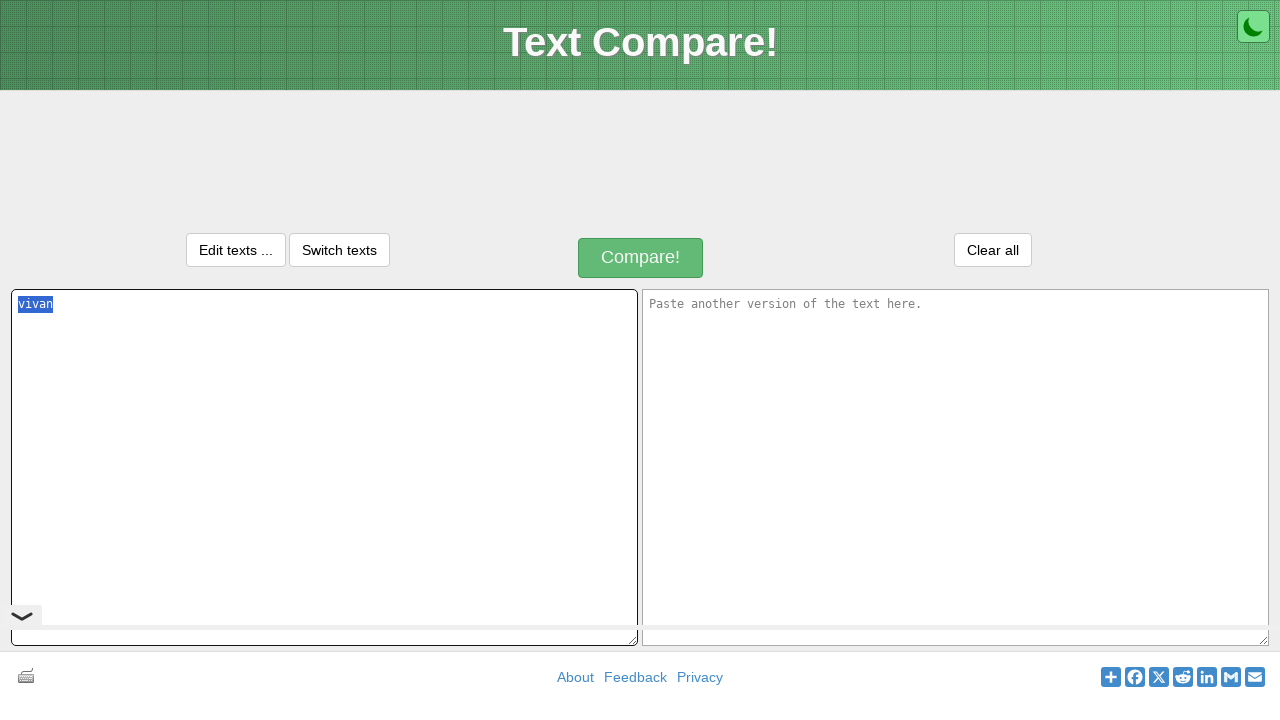

Tabbed to second text input field
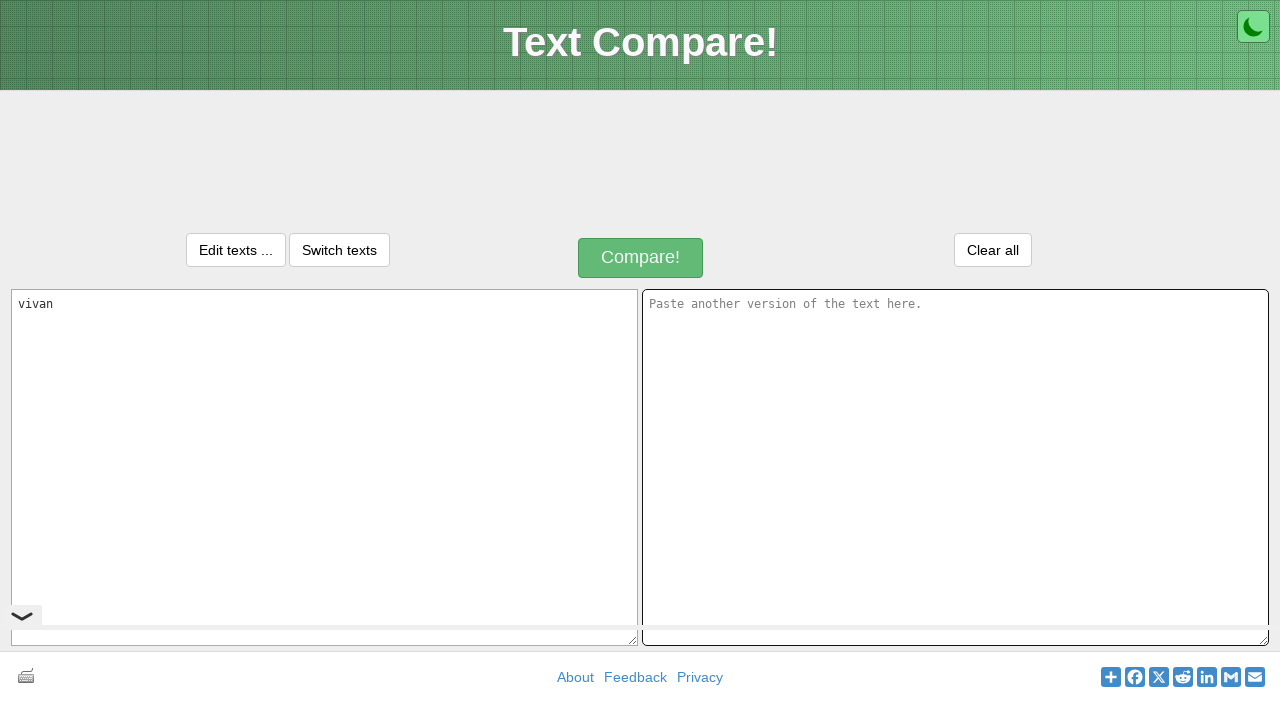

Pasted copied text into second input (Ctrl+V)
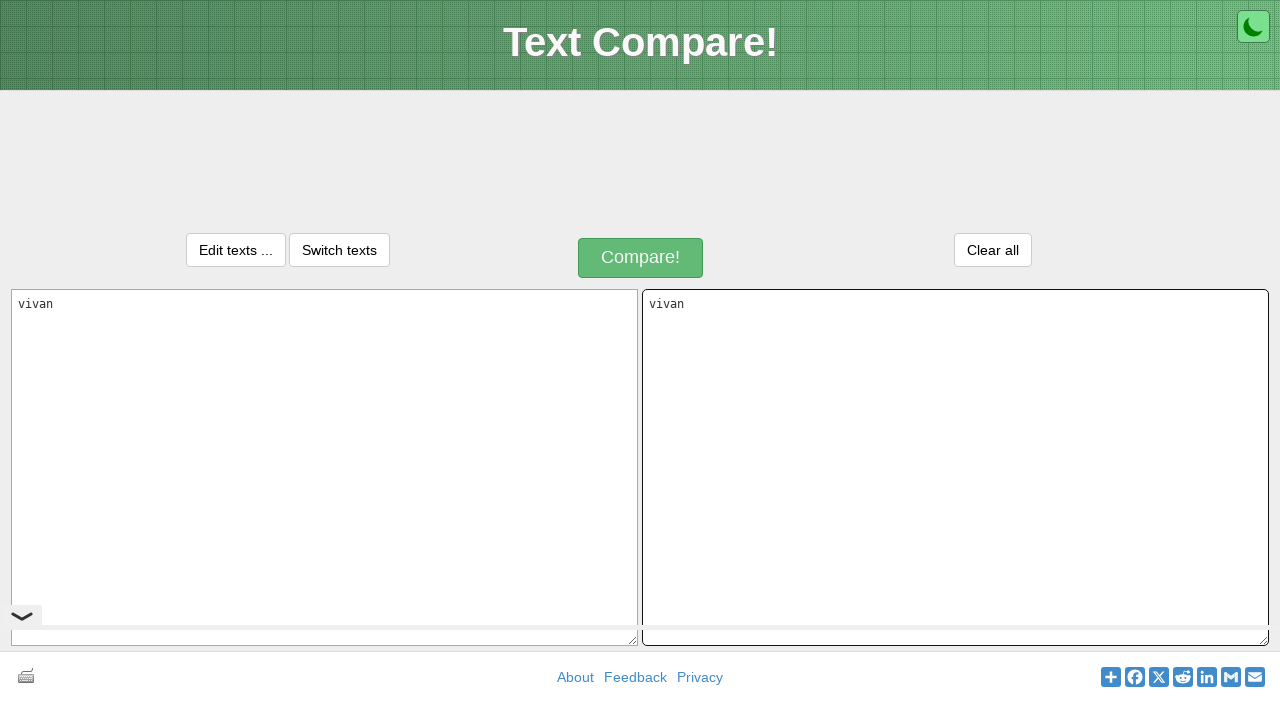

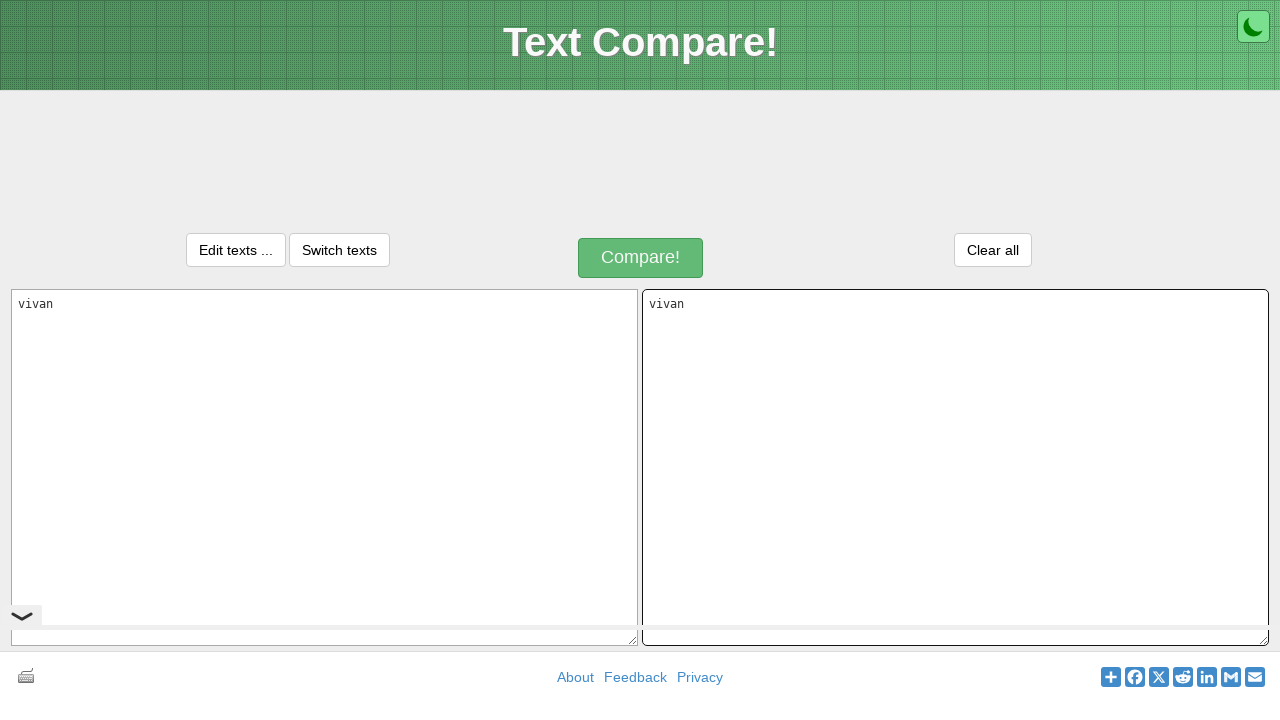